Tests account registration flow by navigating to the registration page and filling out the registration form with user details including name, email, phone, and password.

Starting URL: https://naveenautomationlabs.com/opencart/index.php?route=common/home

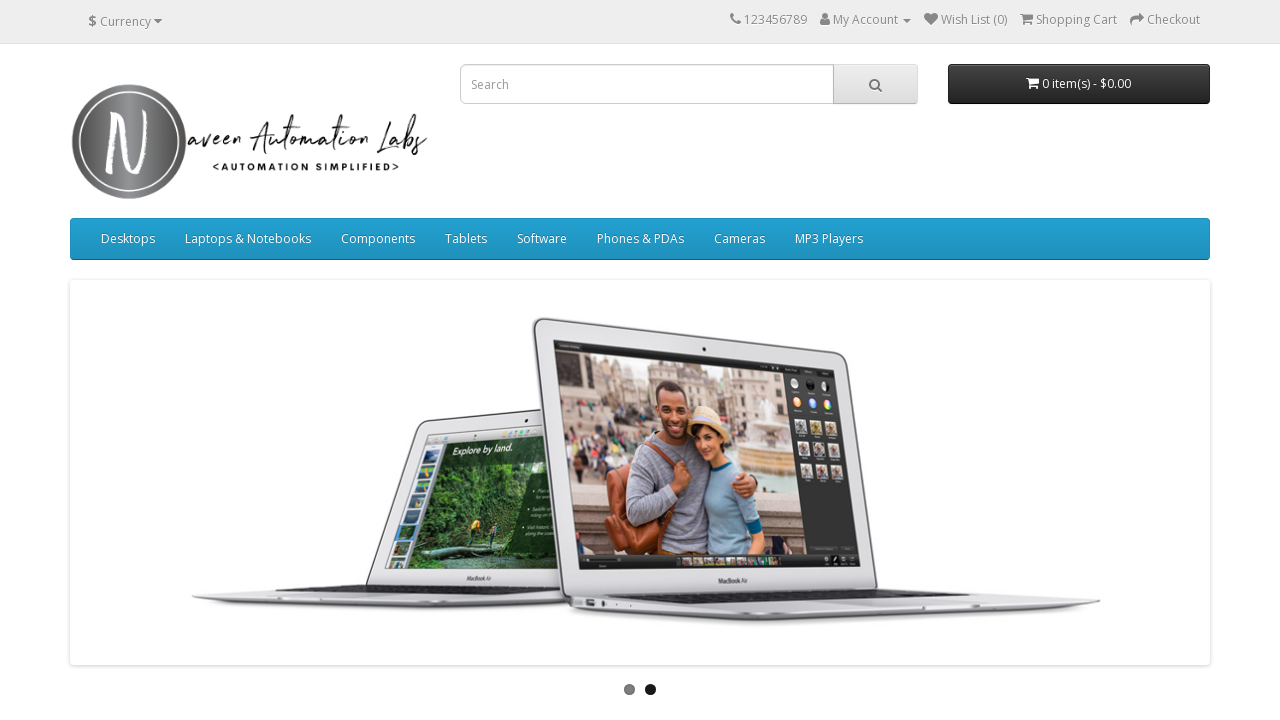

Clicked 'My Account' dropdown menu at (866, 20) on xpath=//span[text()='My Account']
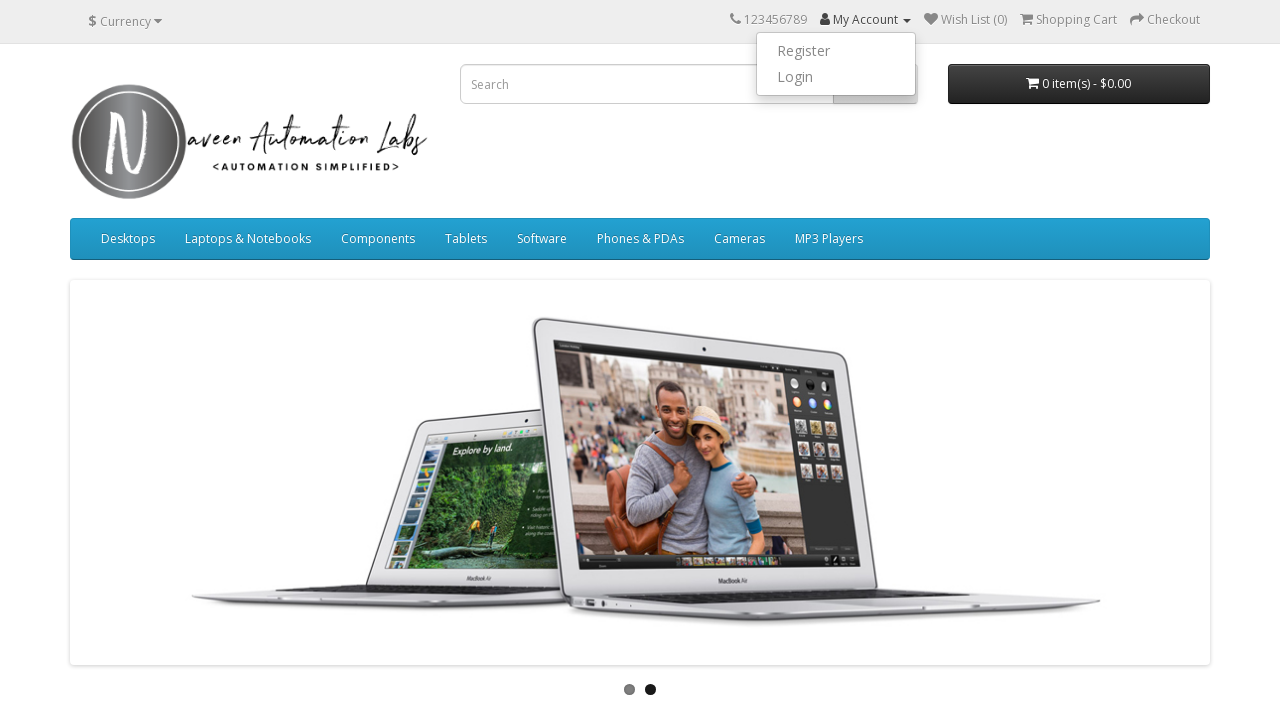

Clicked 'Register' link from dropdown at (836, 51) on xpath=//a[text()='Register']
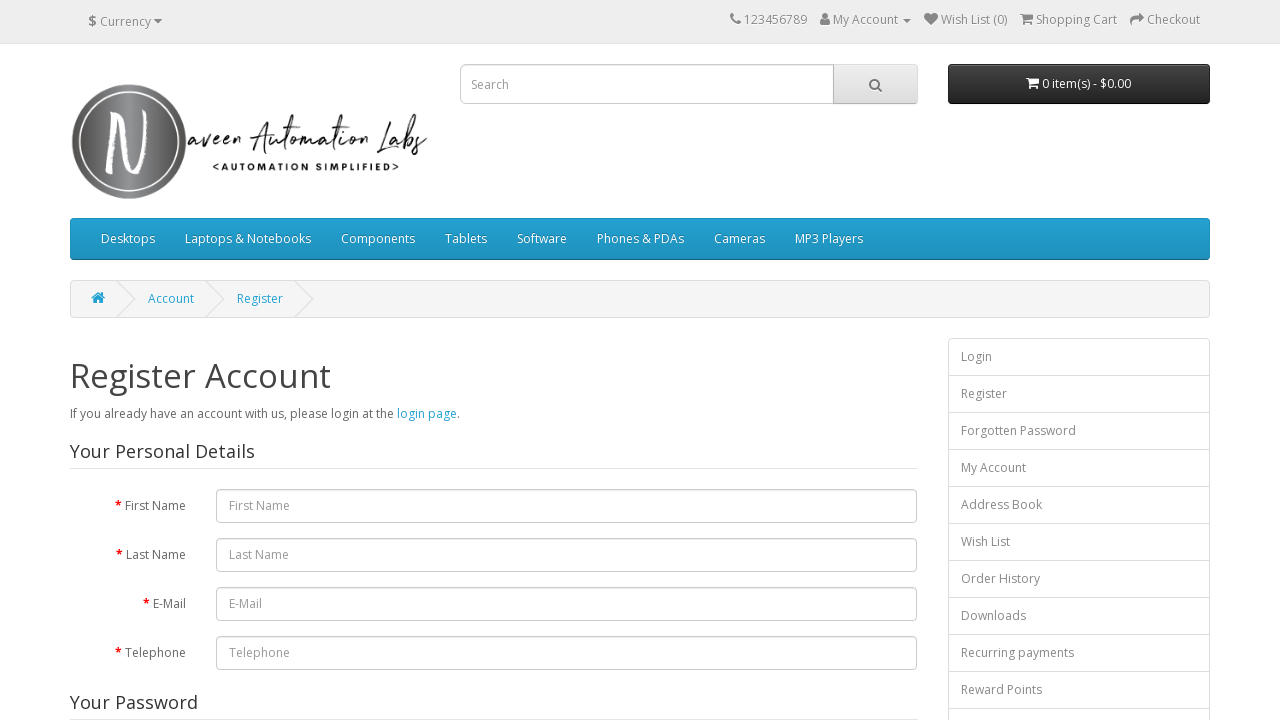

Registration page loaded and first name field is visible
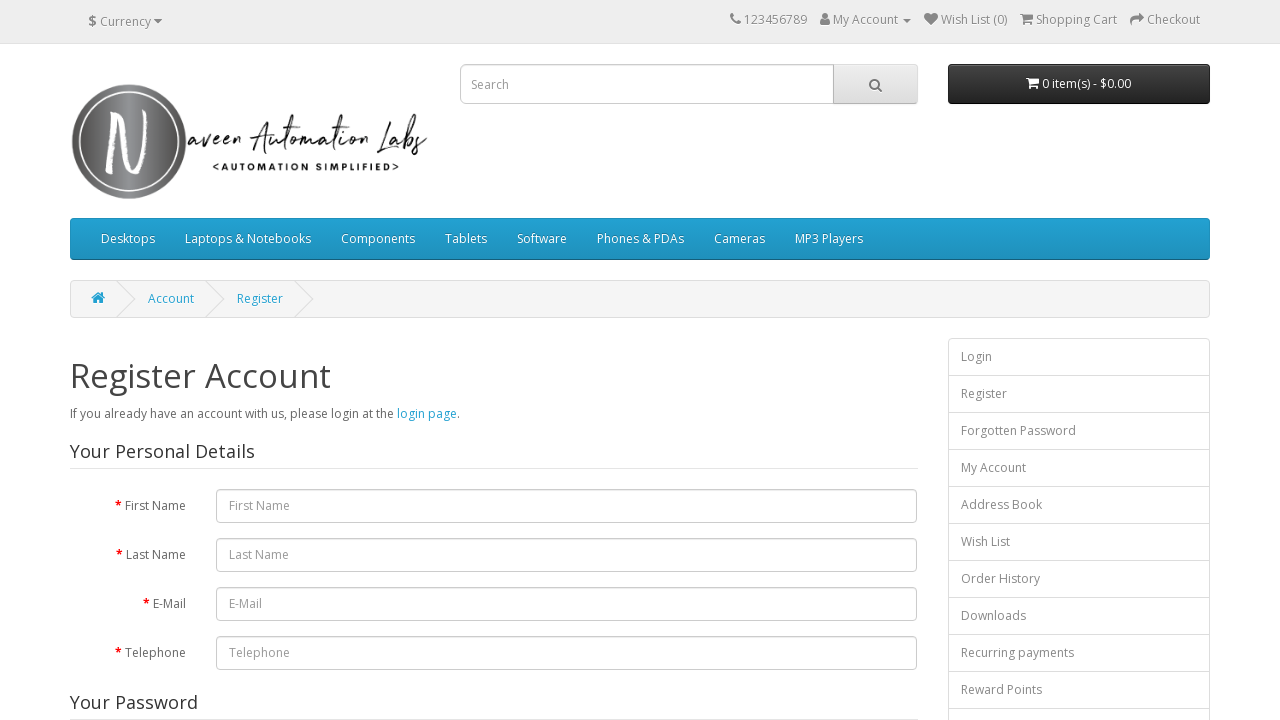

Filled first name field with 'Tom' on #input-firstname
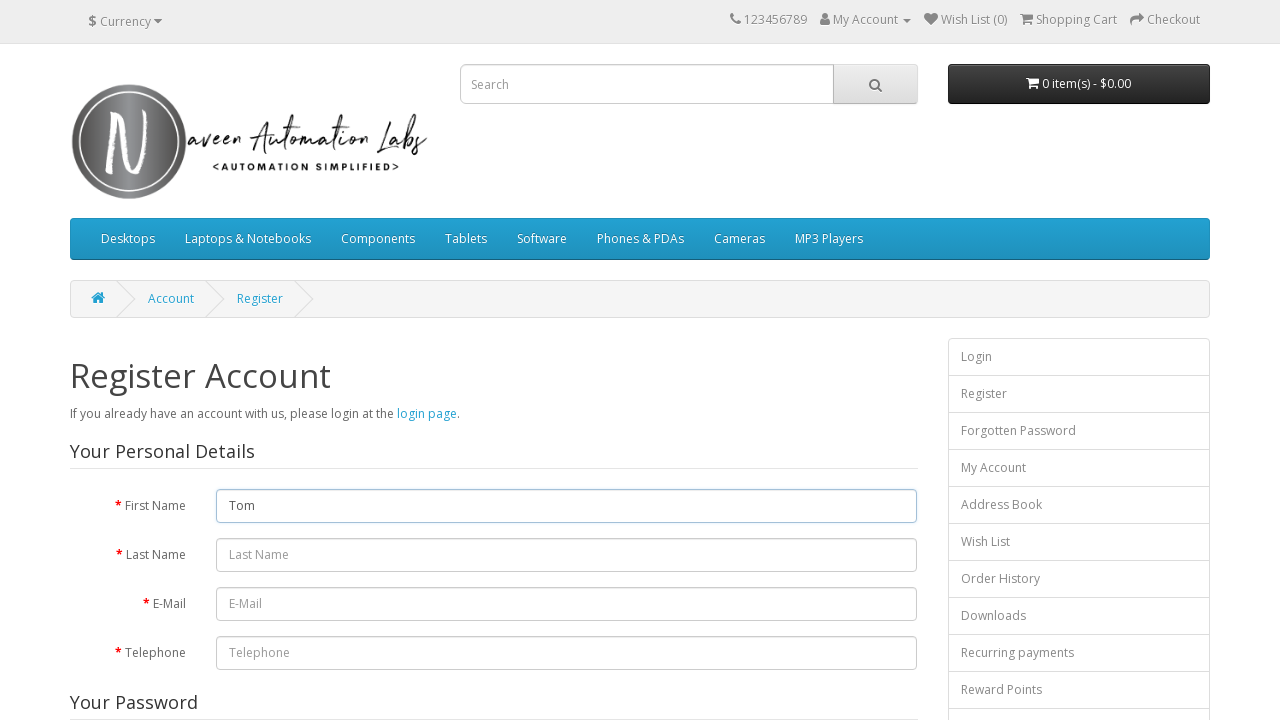

Filled last name field with 'Steve' on #input-lastname
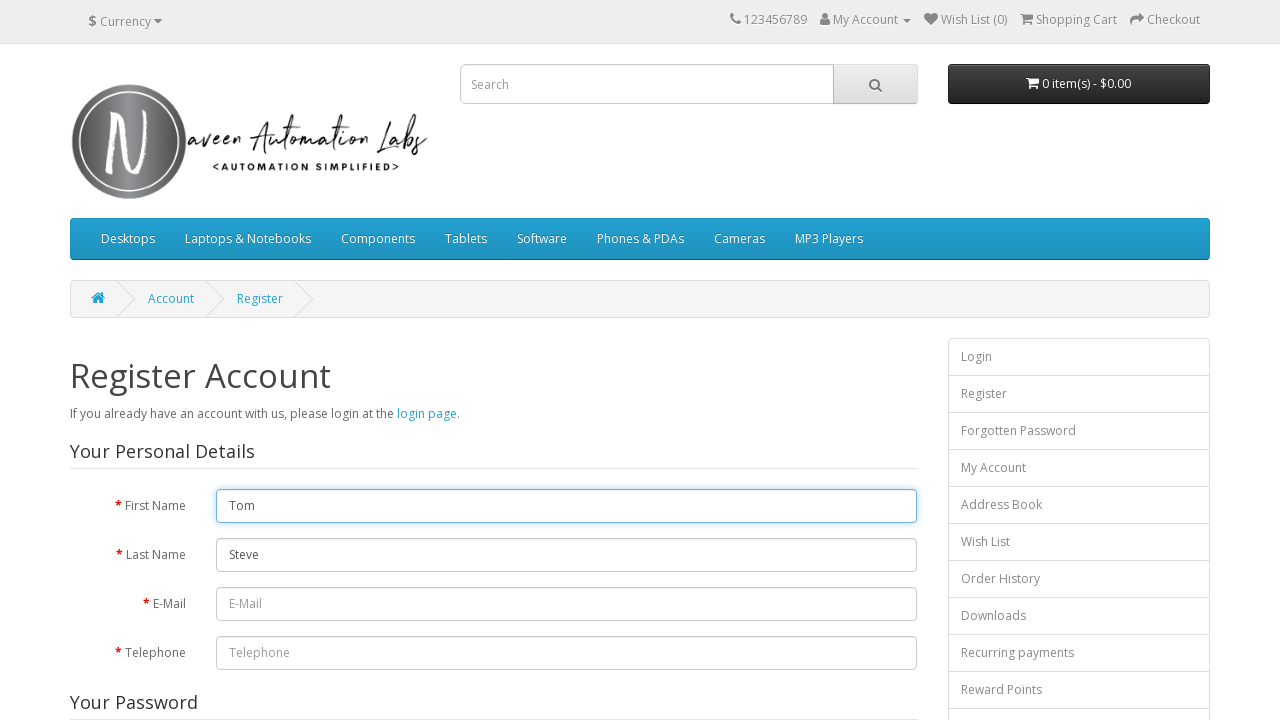

Filled email field with 'tomsteve7842@email.com' on #input-email
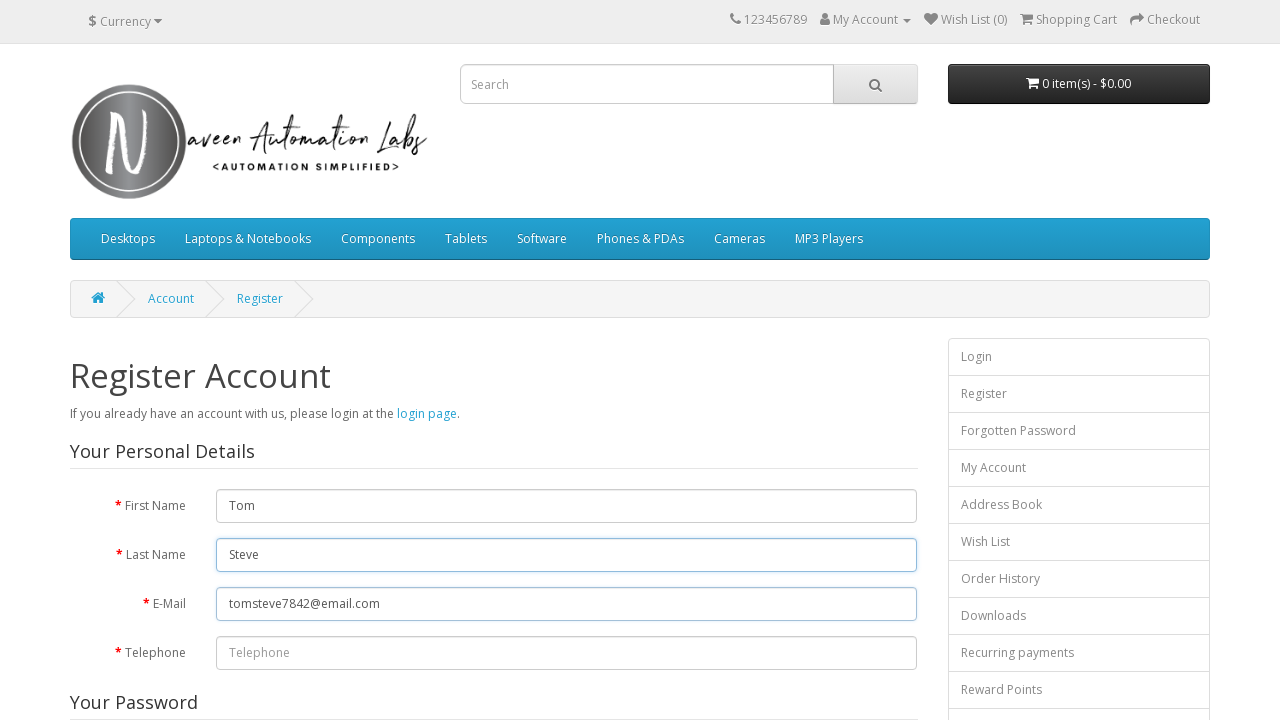

Filled telephone field with '9876543210' on #input-telephone
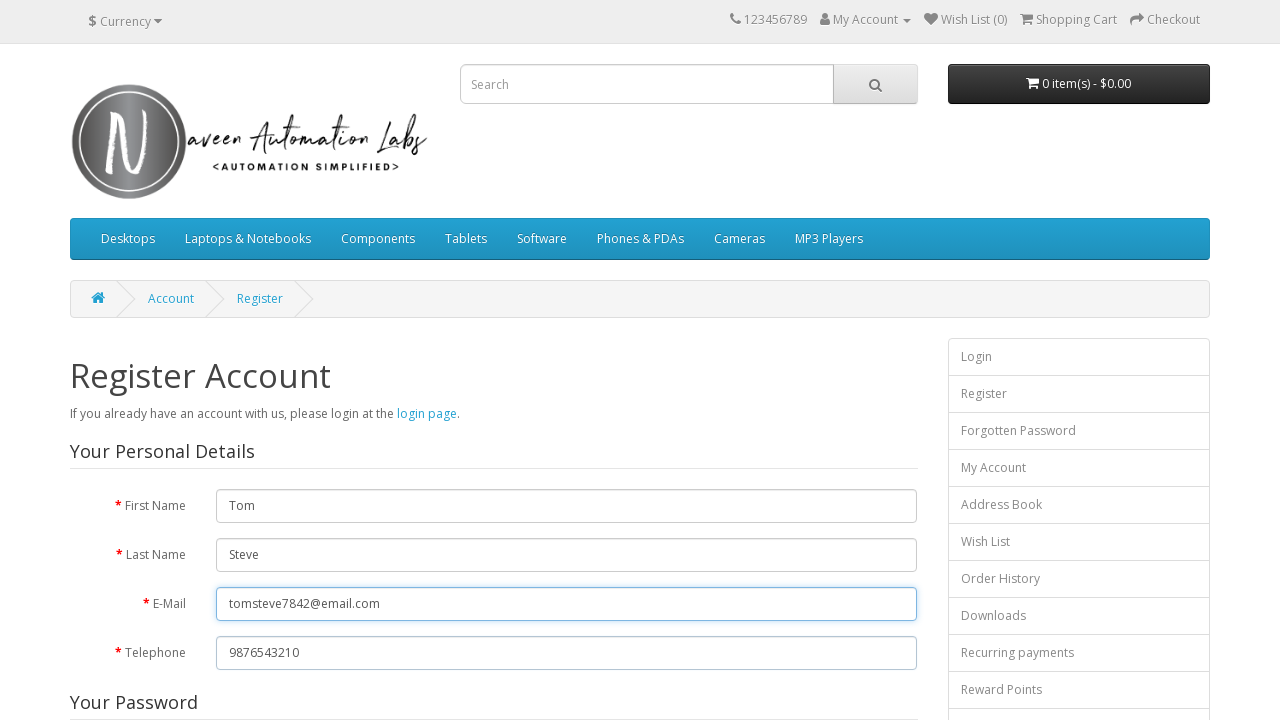

Filled password field with 'Tomsteve1' on #input-password
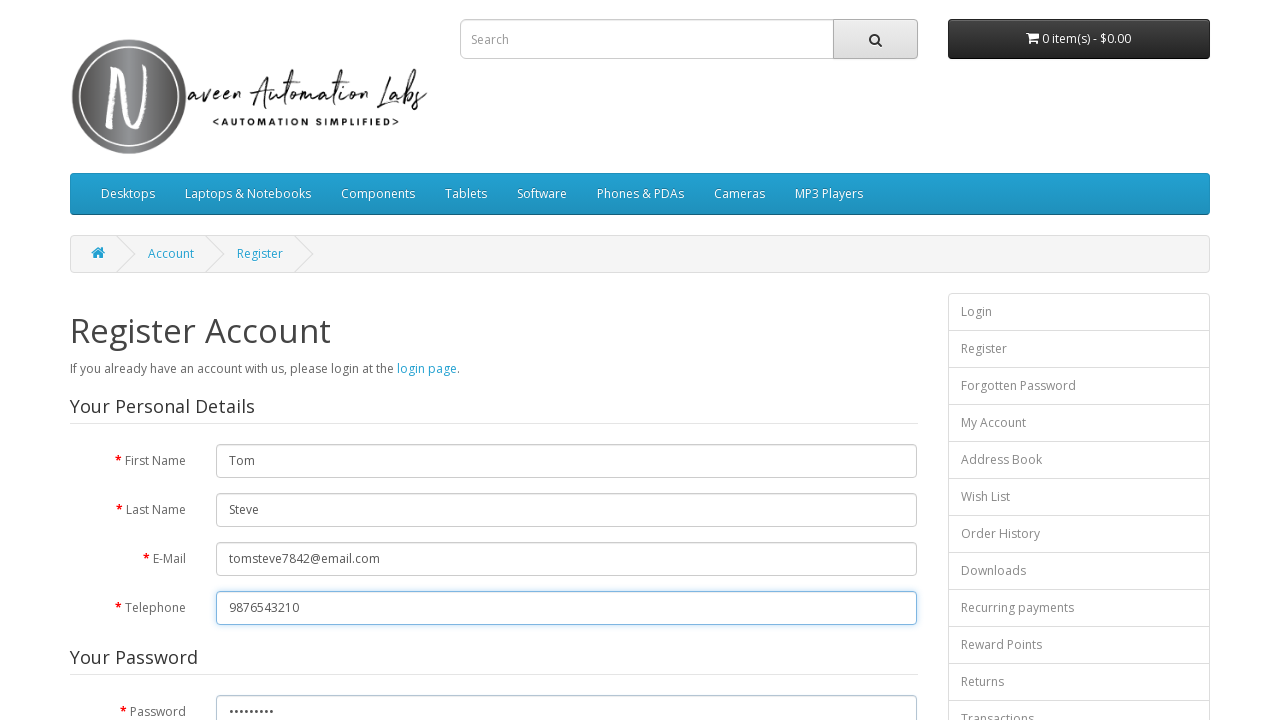

Filled password confirmation field with 'Tomsteve1' on #input-confirm
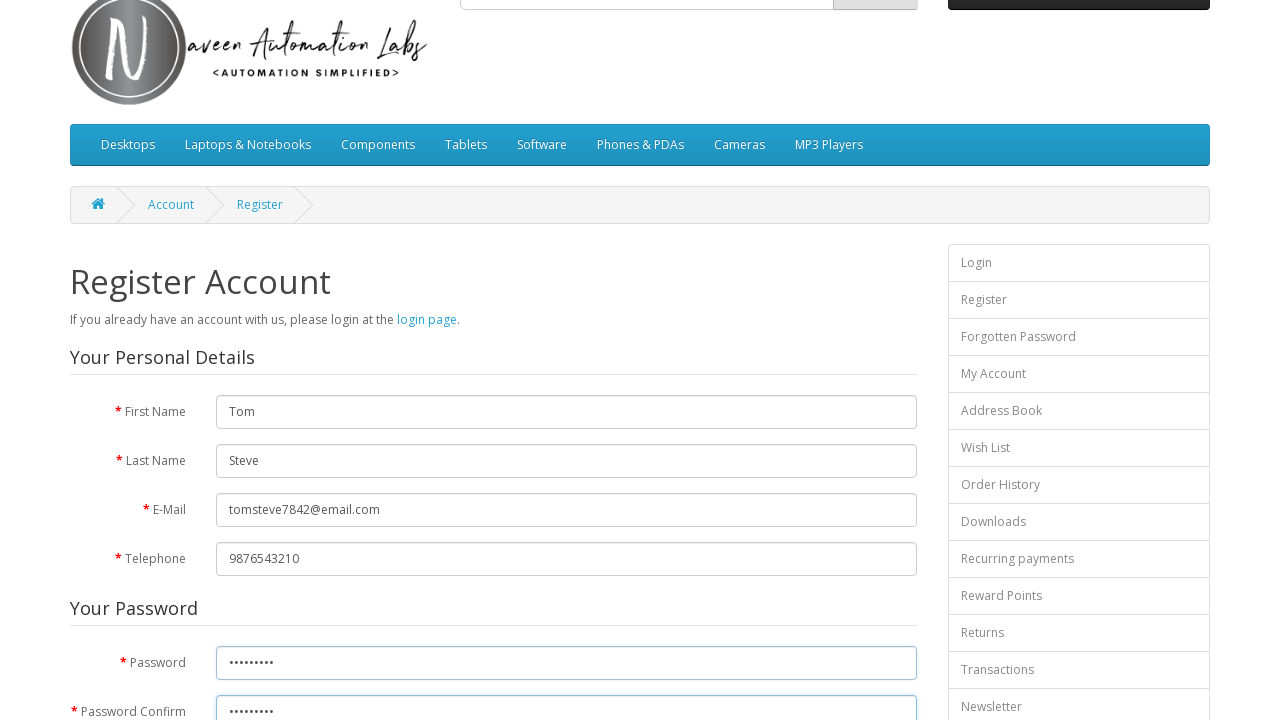

Checked privacy policy checkbox at (825, 424) on input[type='checkbox']
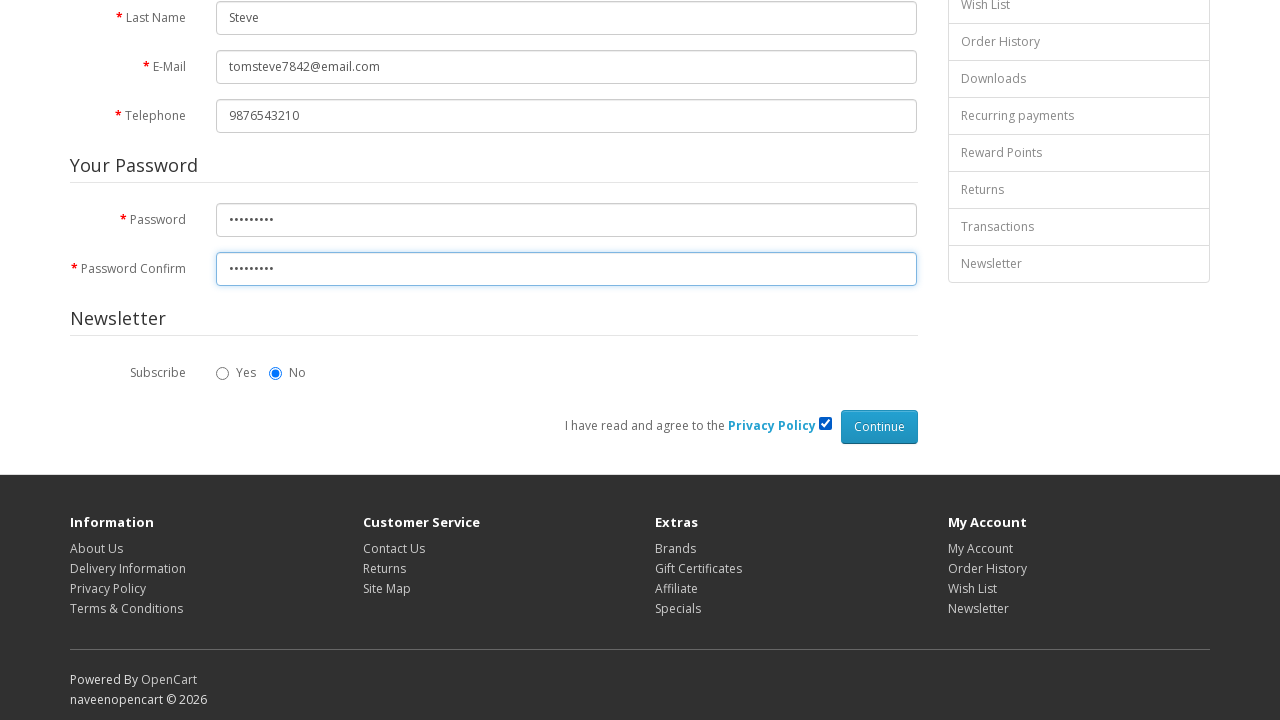

Clicked 'Continue' button to submit registration form at (879, 427) on input[value='Continue']
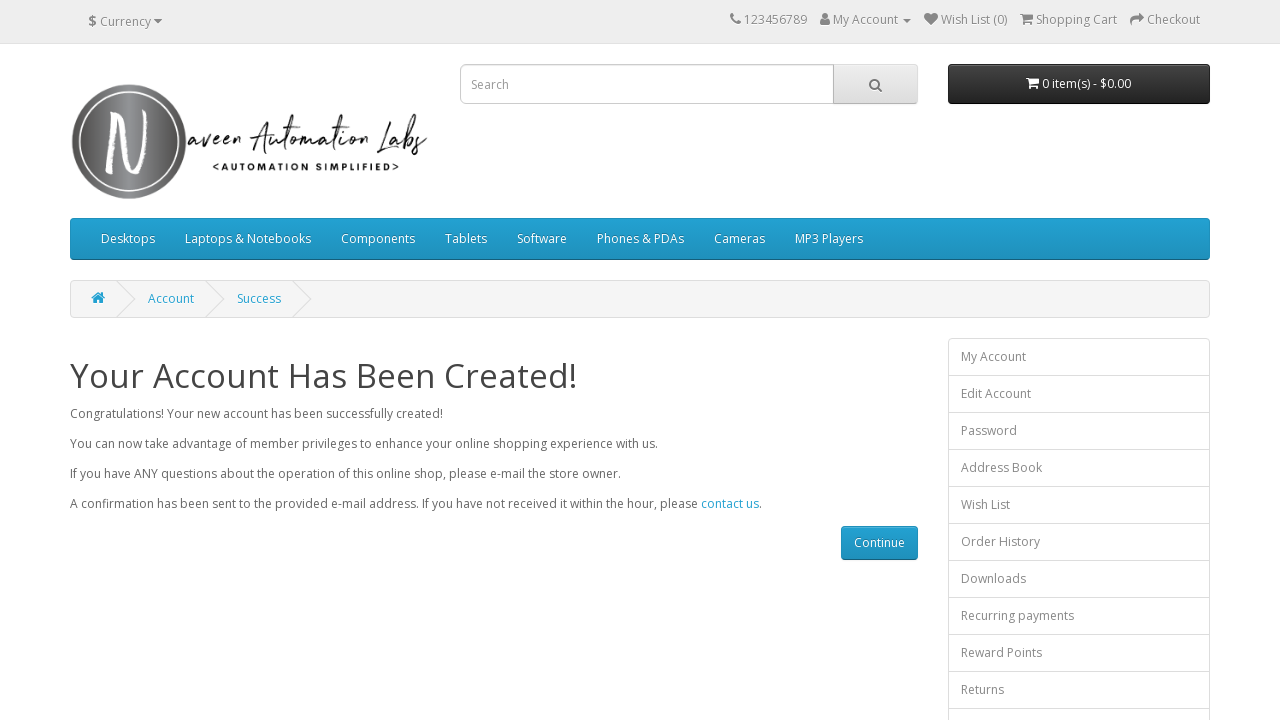

Registration successful, success page loaded
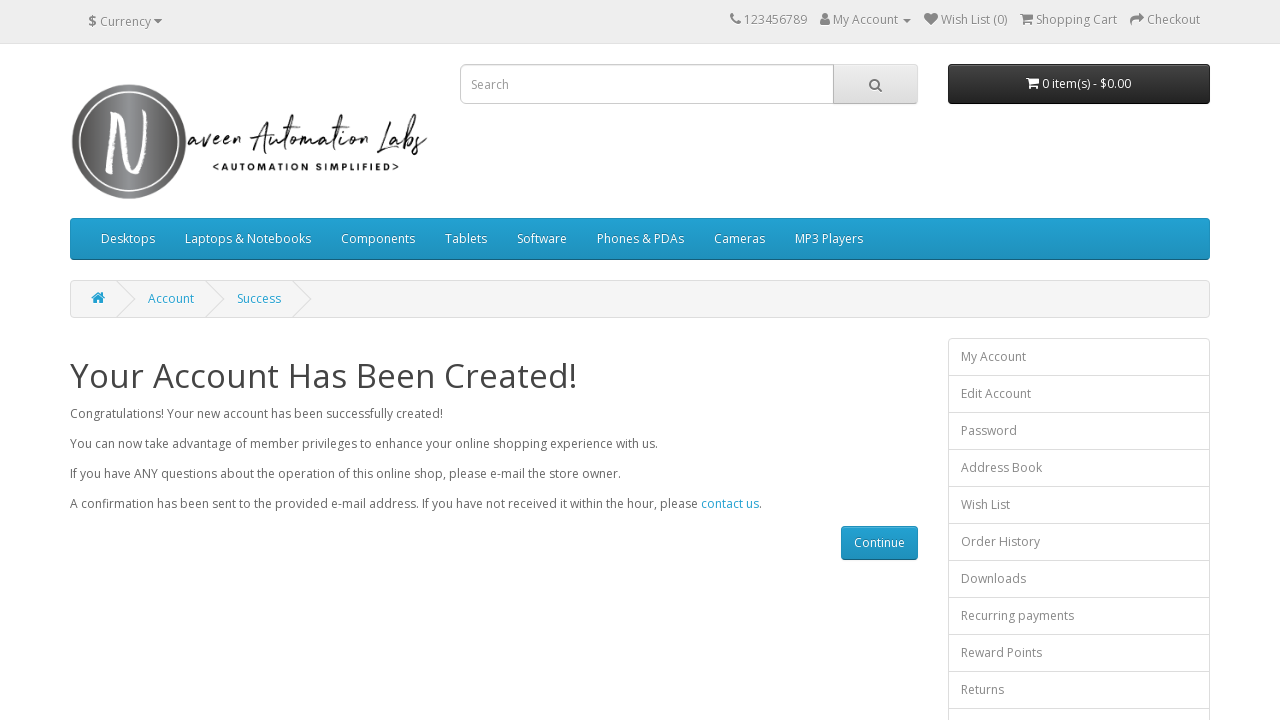

Clicked 'Continue' link on success page to complete registration flow at (879, 543) on xpath=//a[text()='Continue']
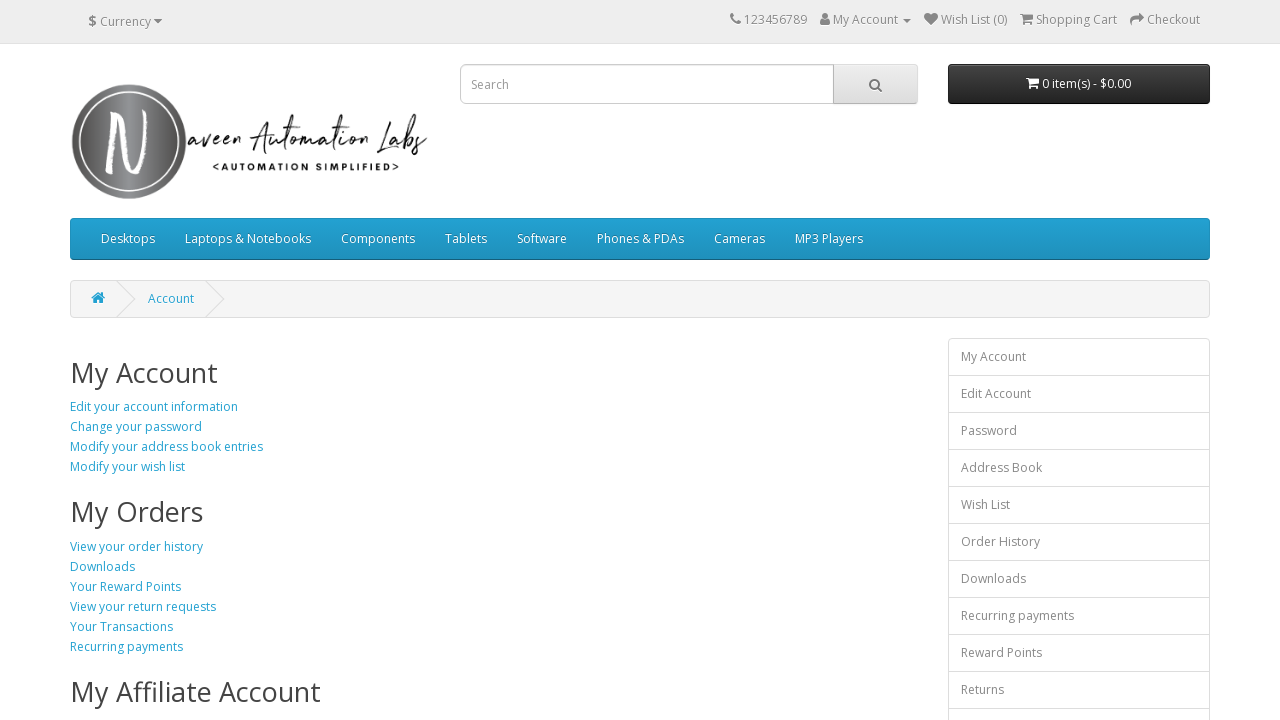

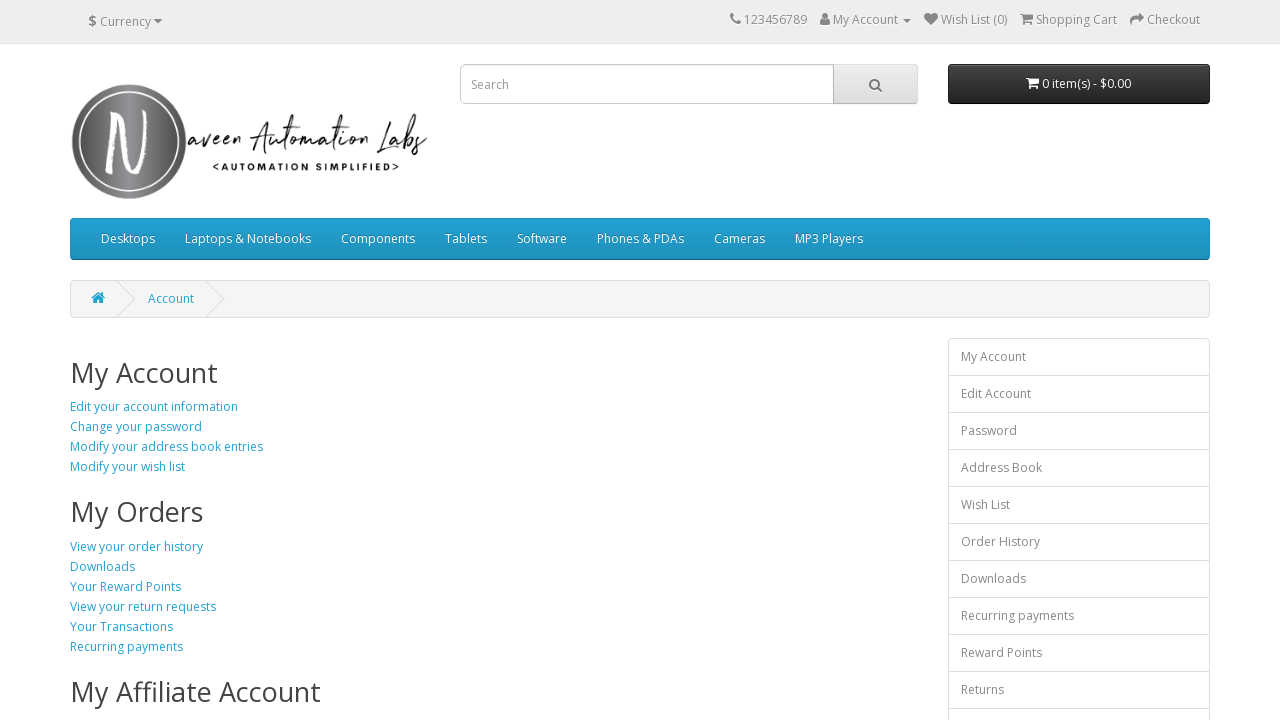